Tests the green loading button functionality by clicking it and verifying the loading state transitions from button to loading text to success message

Starting URL: https://kristinek.github.io/site/examples/loading_color

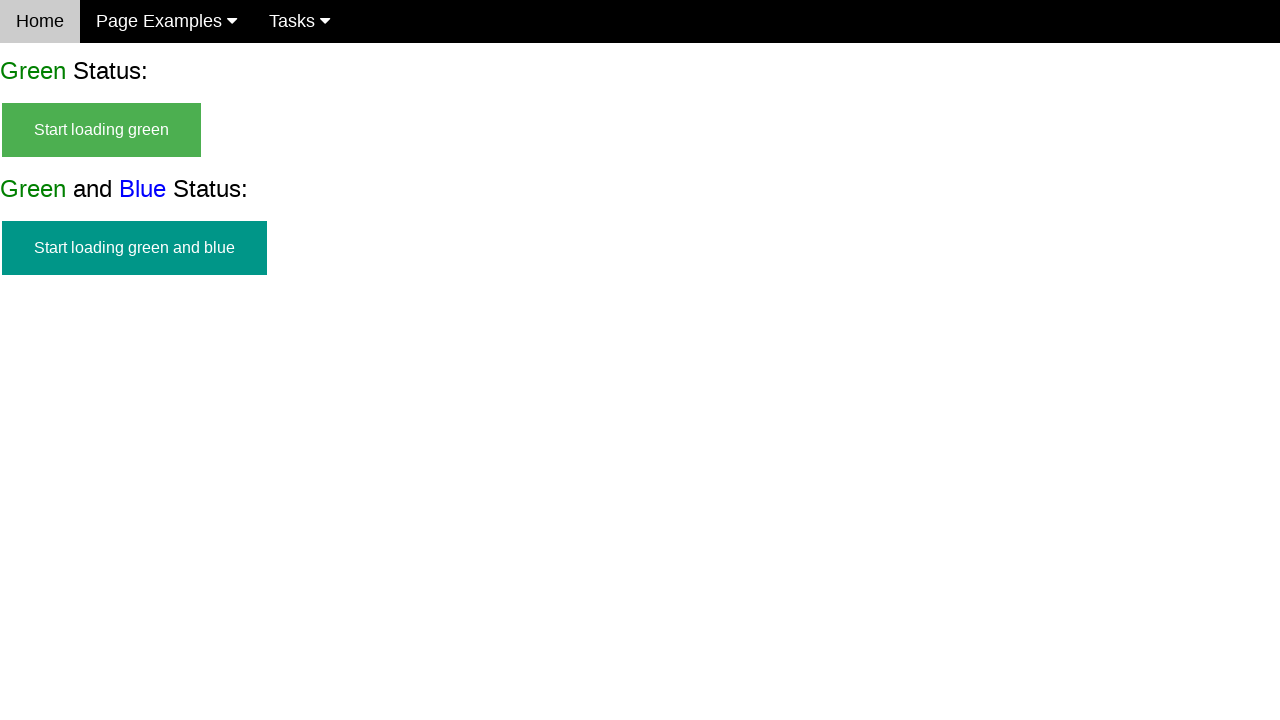

Navigated to loading color examples page
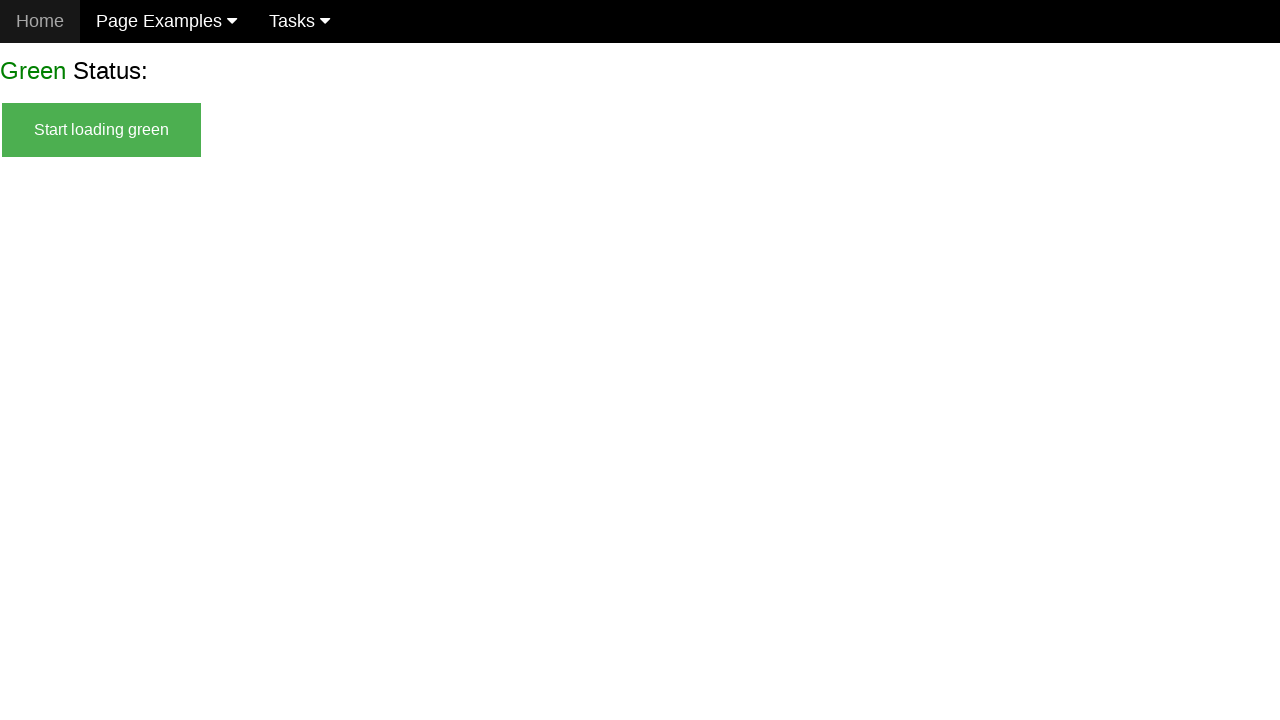

Clicked the green loading button at (102, 130) on #start_green
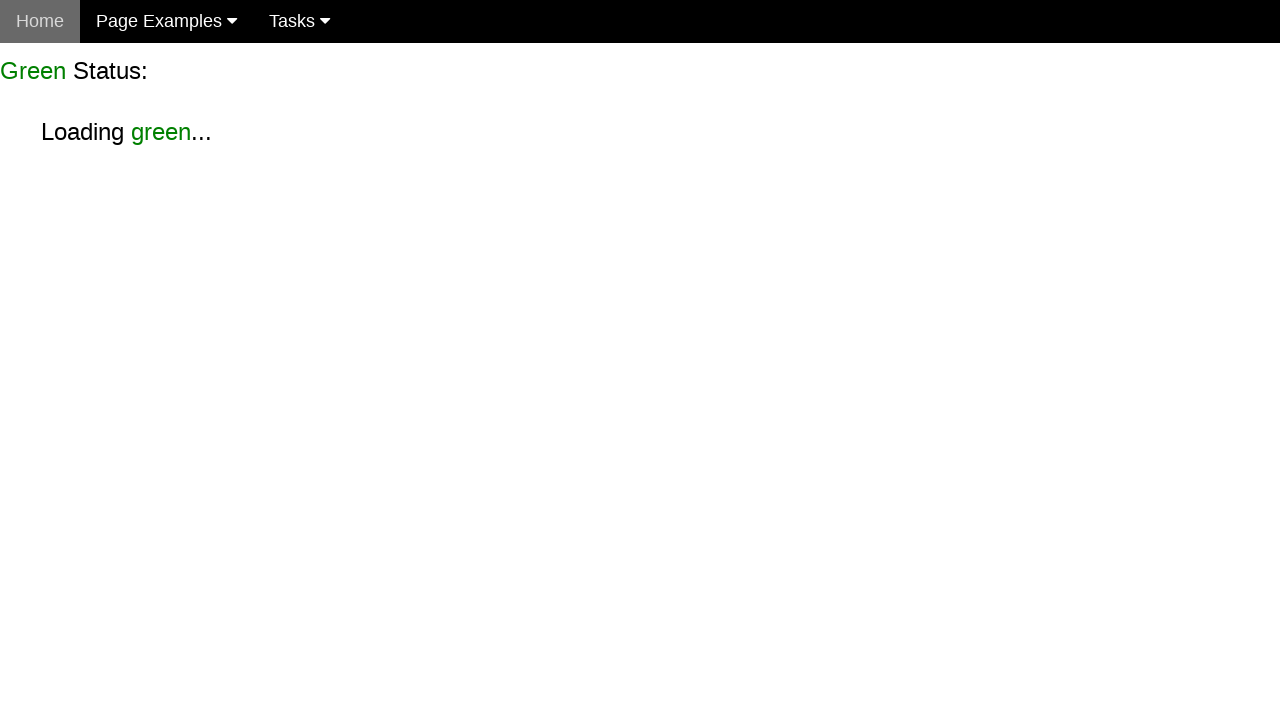

Loading text appeared, button transitioned to loading state
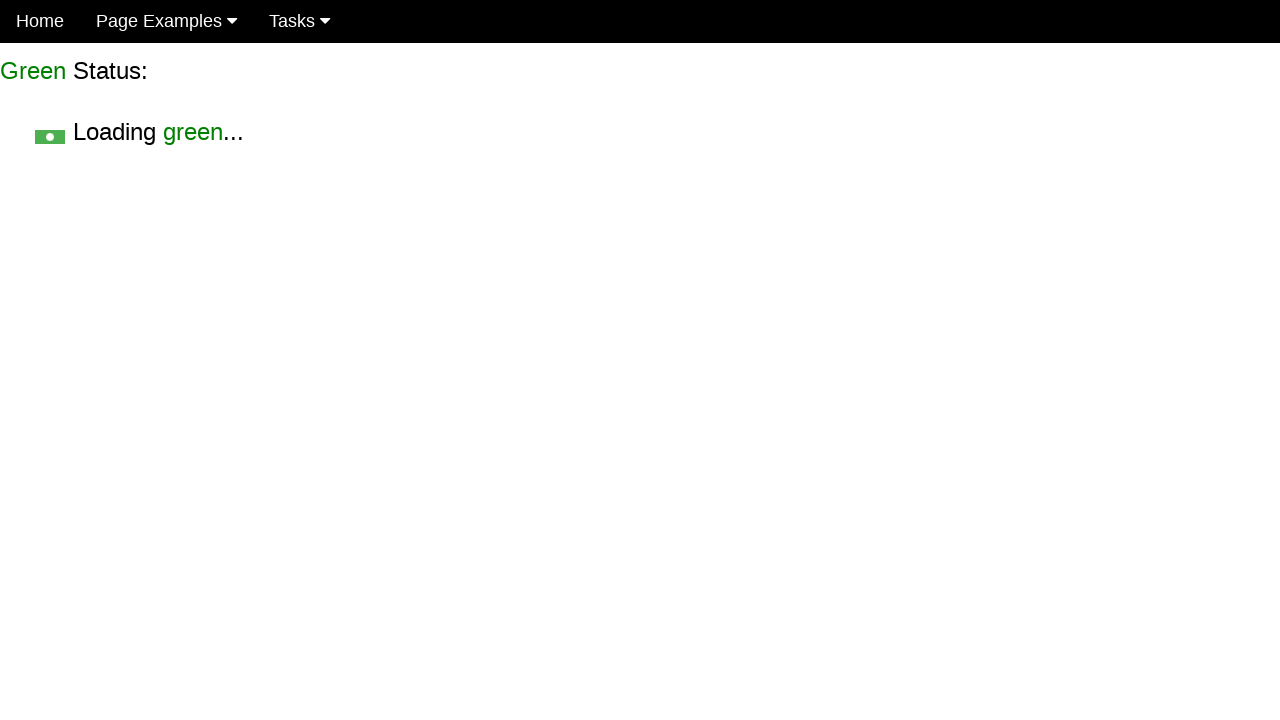

Success message appeared after loading completed
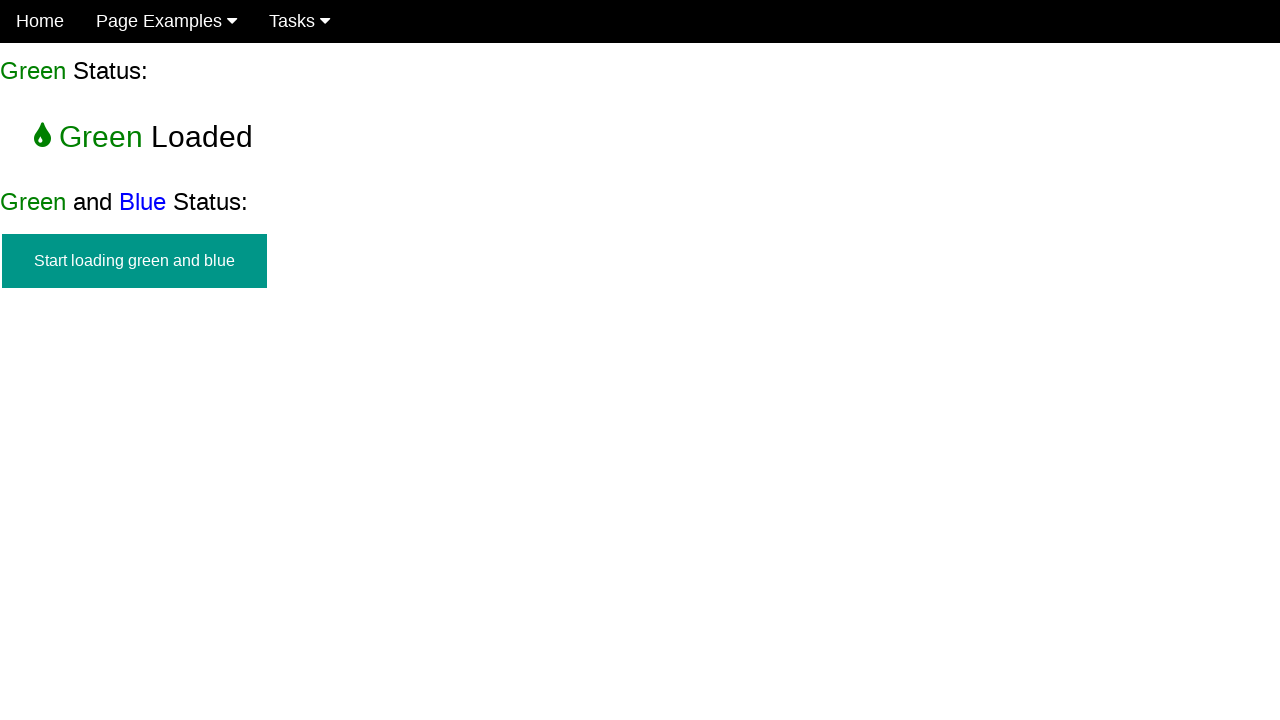

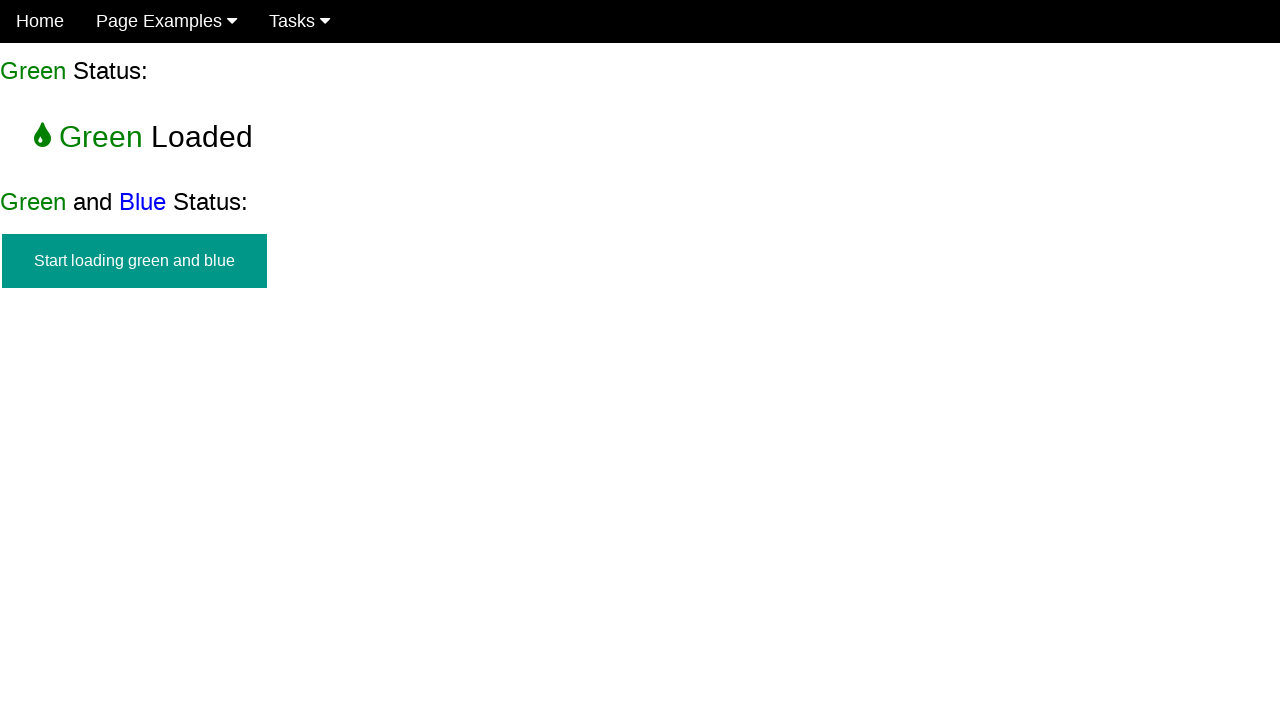